Clicks the submit button without filling any form fields to test form validation

Starting URL: https://demoqa.com/automation-practice-form

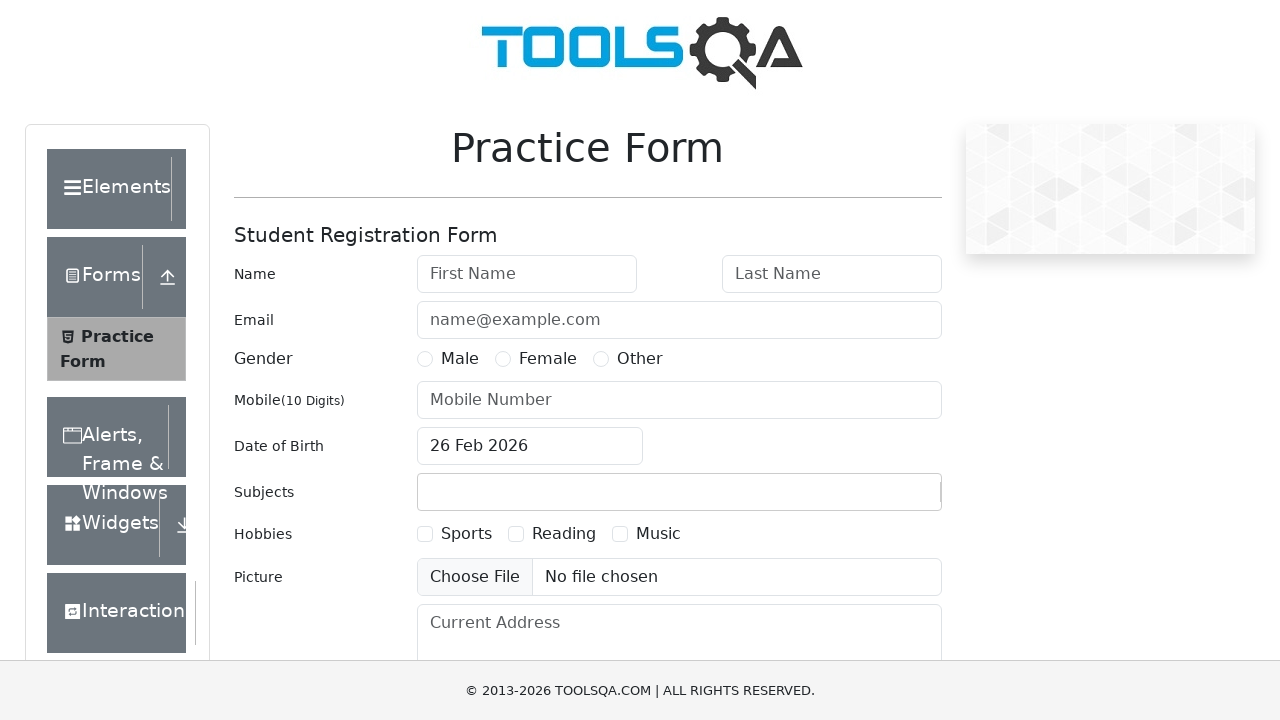

Navigated to automation practice form page
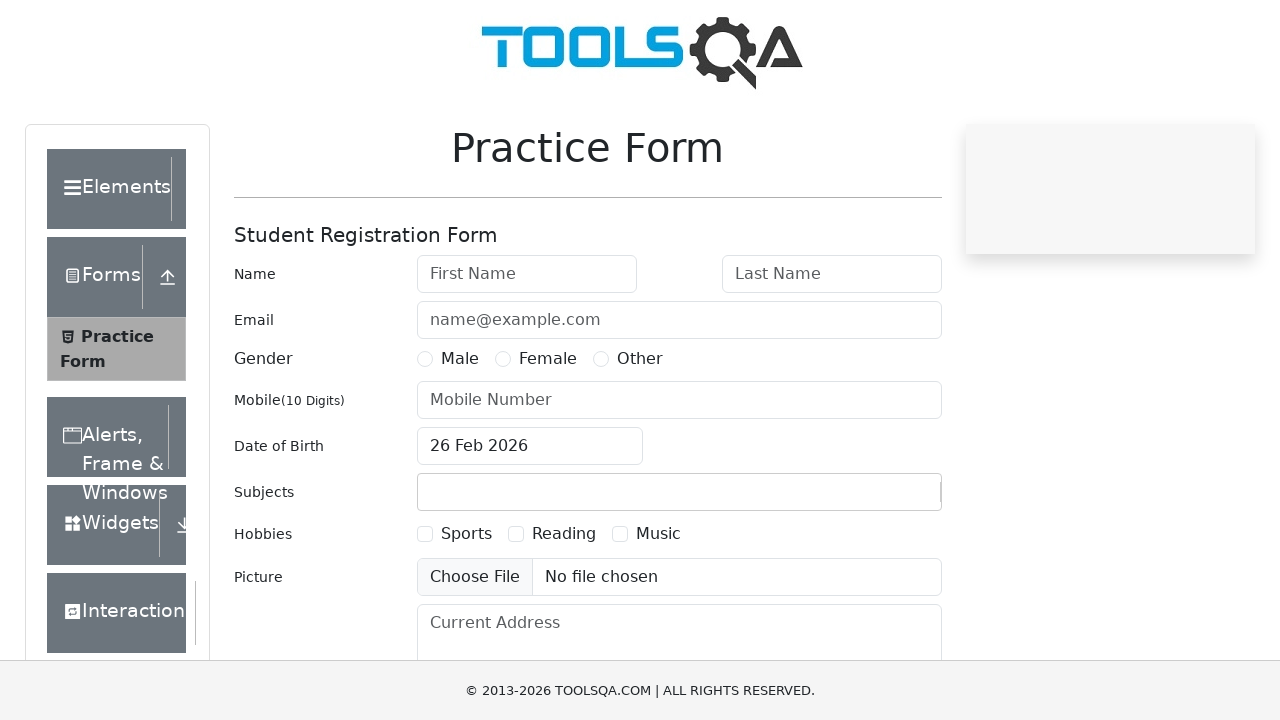

Clicked submit button without filling any form fields to test form validation at (885, 499) on #submit
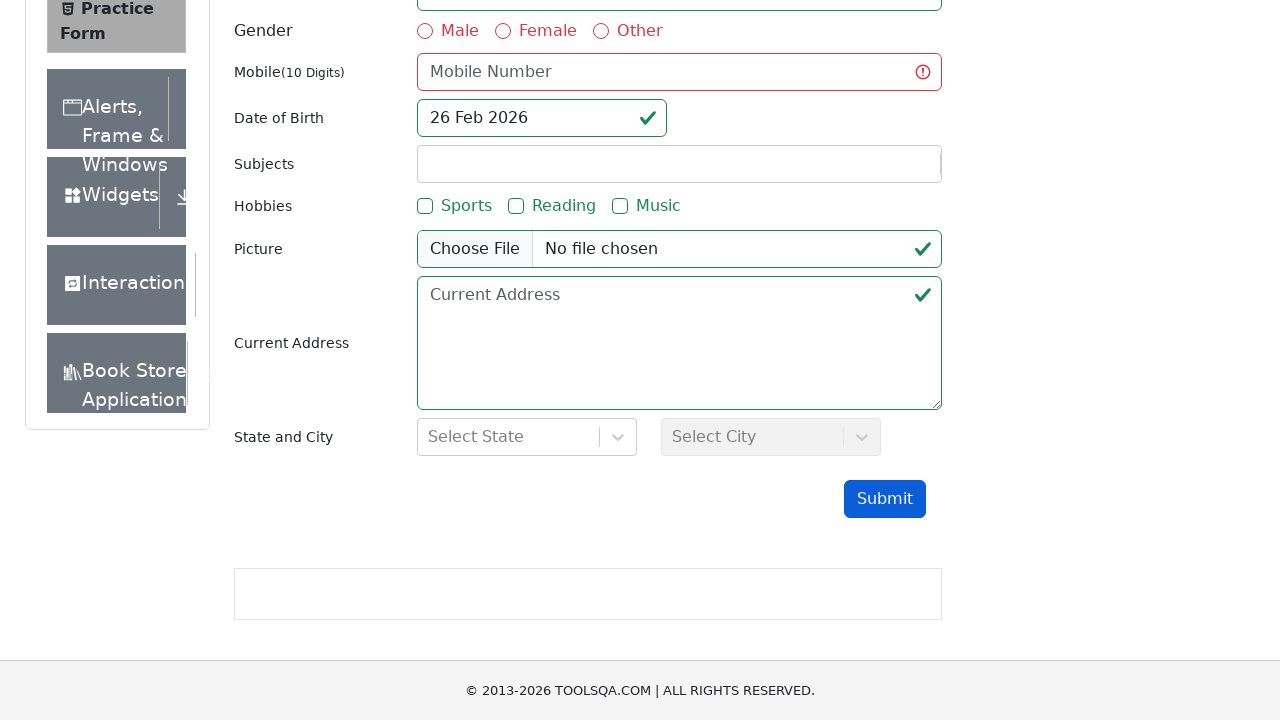

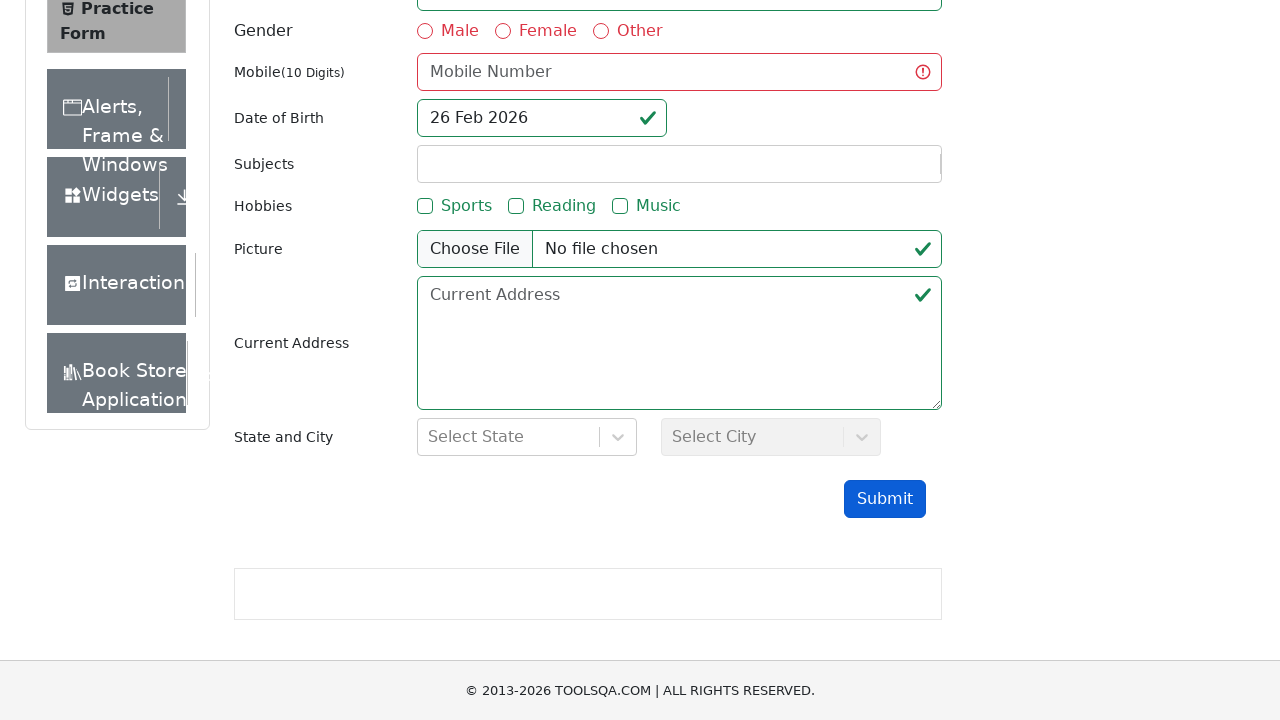